Tests dropdown selection by value attribute, selecting different options sequentially

Starting URL: https://the-internet.herokuapp.com/dropdown

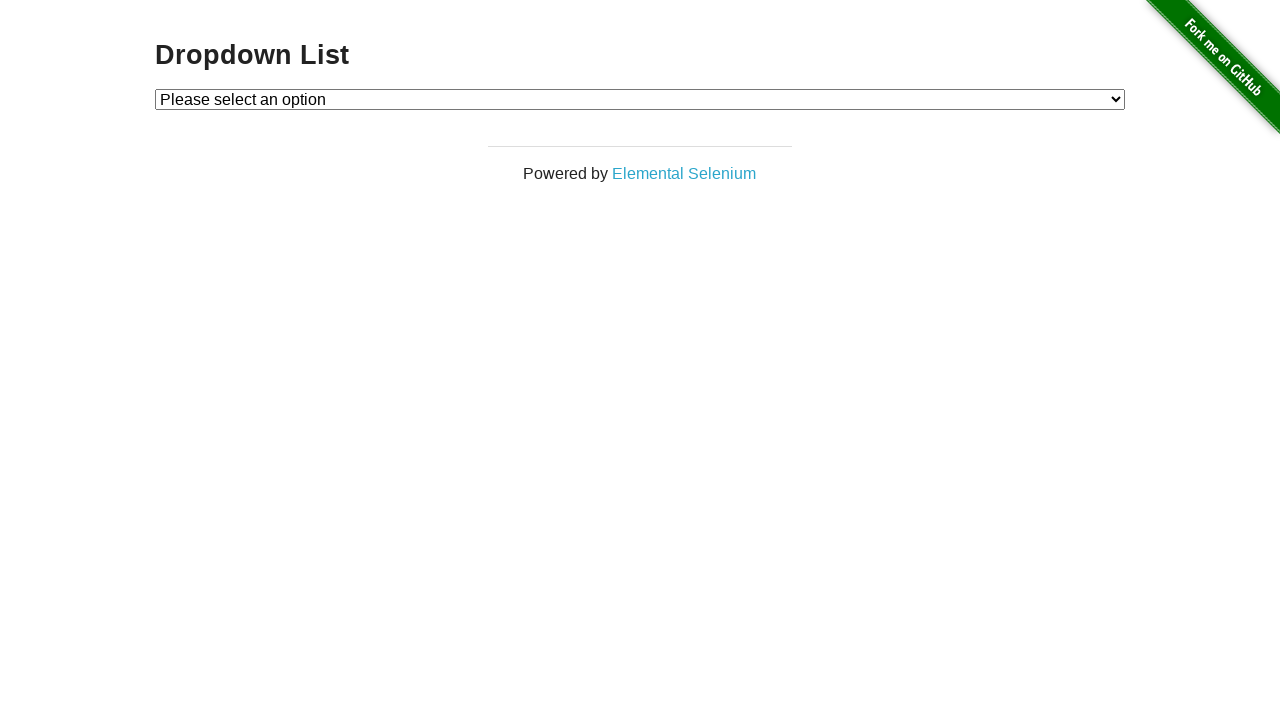

Located dropdown element with id 'dropdown'
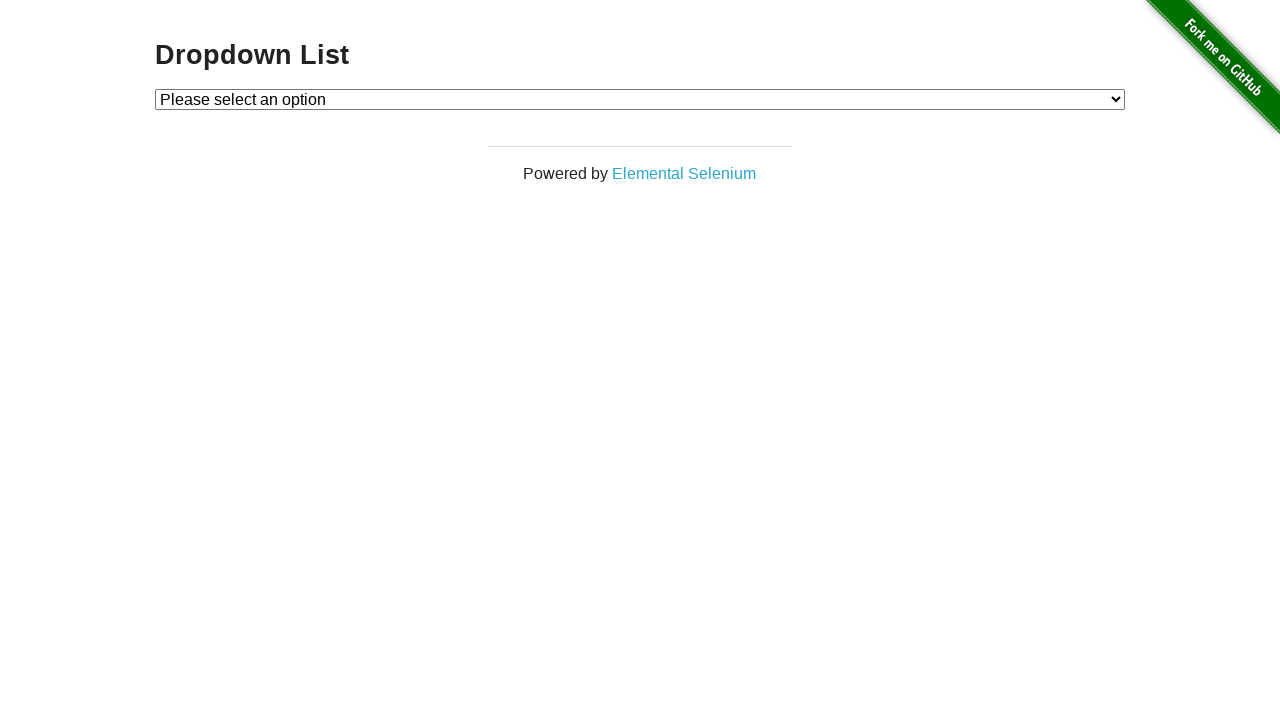

Selected option with value '1' from dropdown on #dropdown
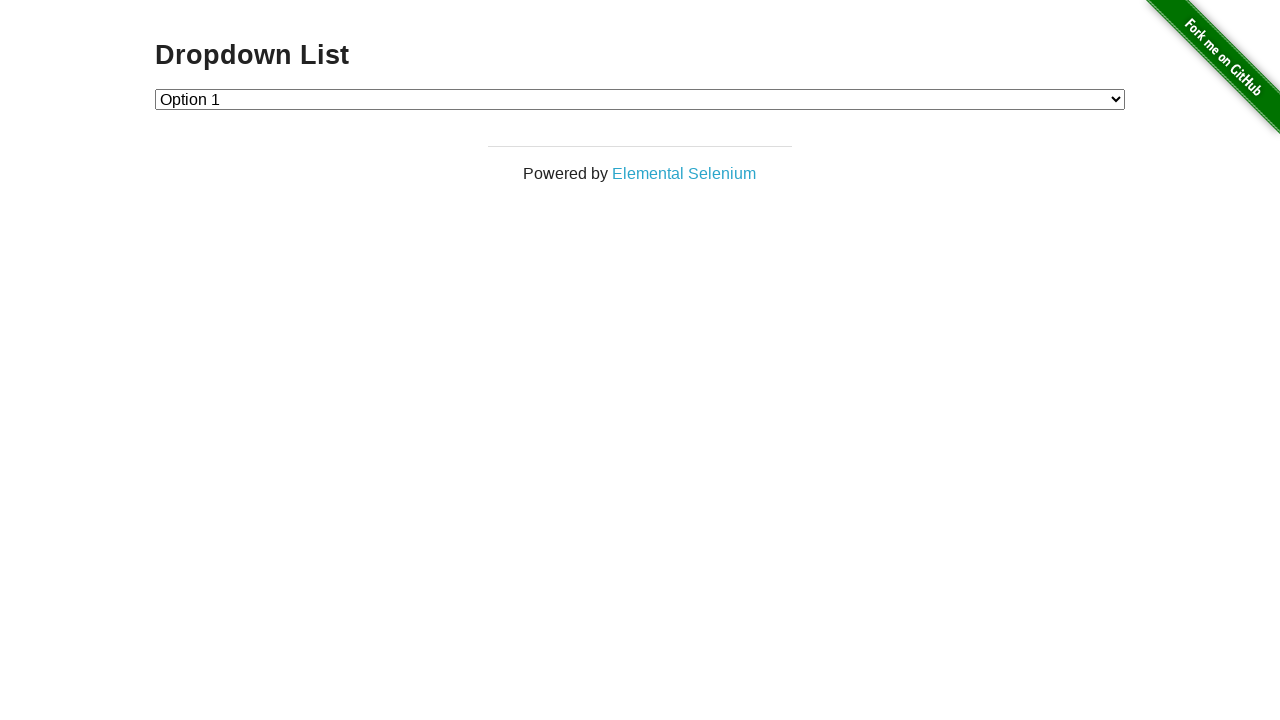

Selected option with value '2' from dropdown on #dropdown
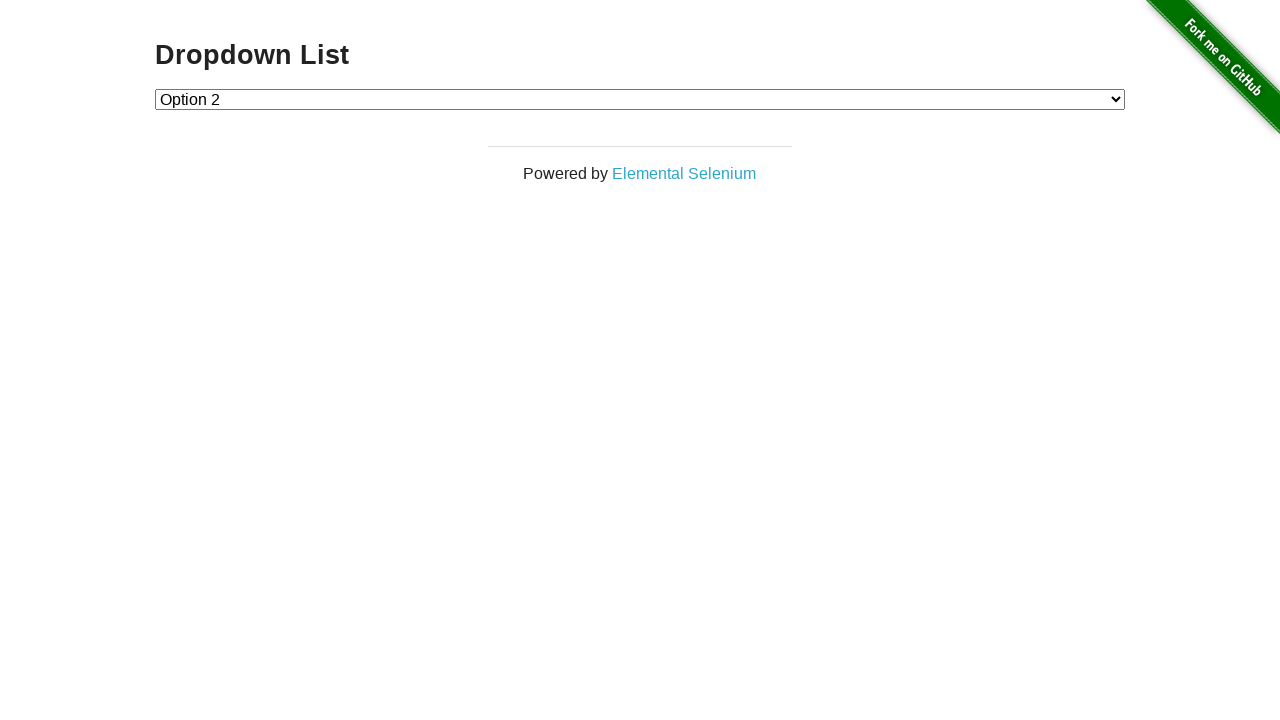

Selected option with value '1' from dropdown again on #dropdown
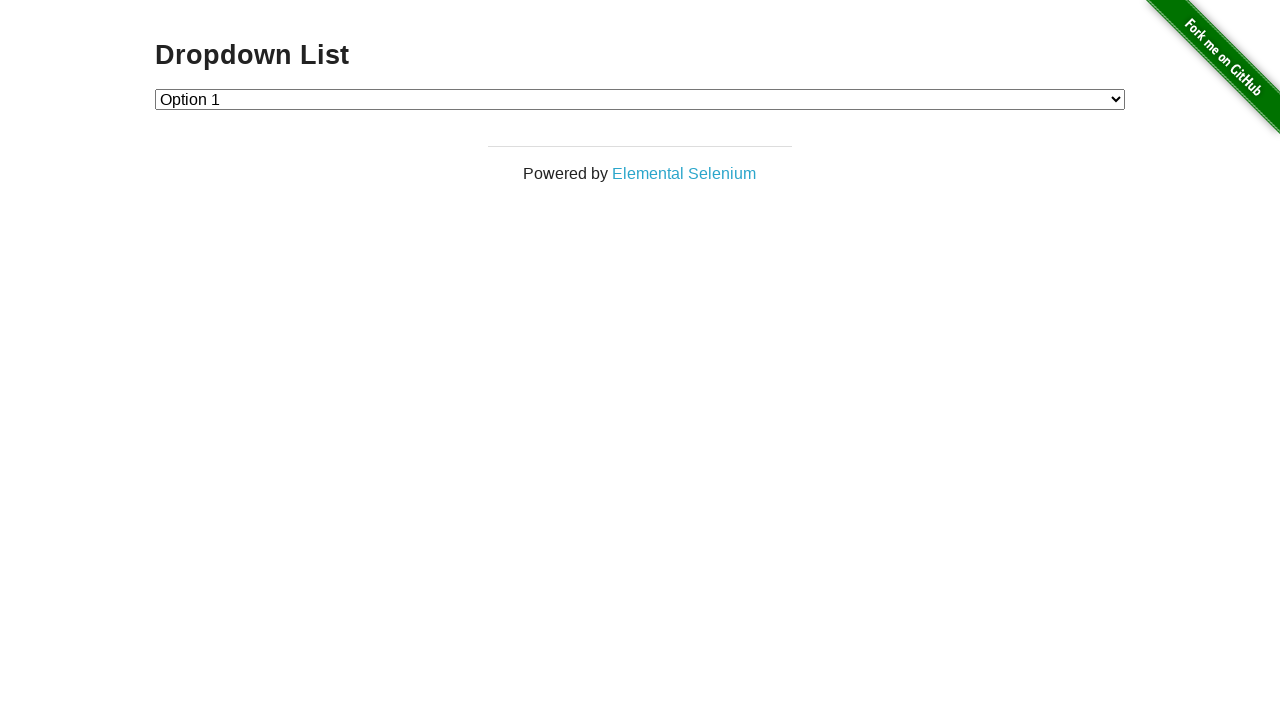

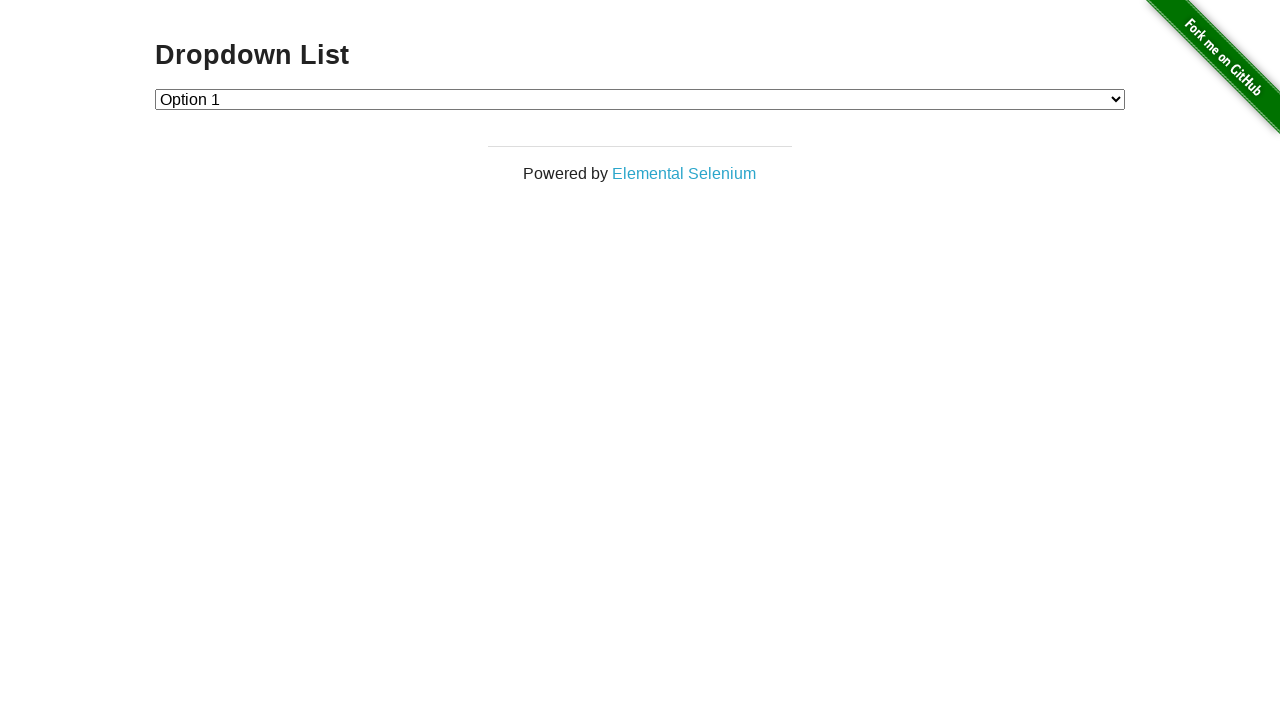